Tests navigation to Apple brand page through the Brands menu

Starting URL: https://www.bestbuy.com/

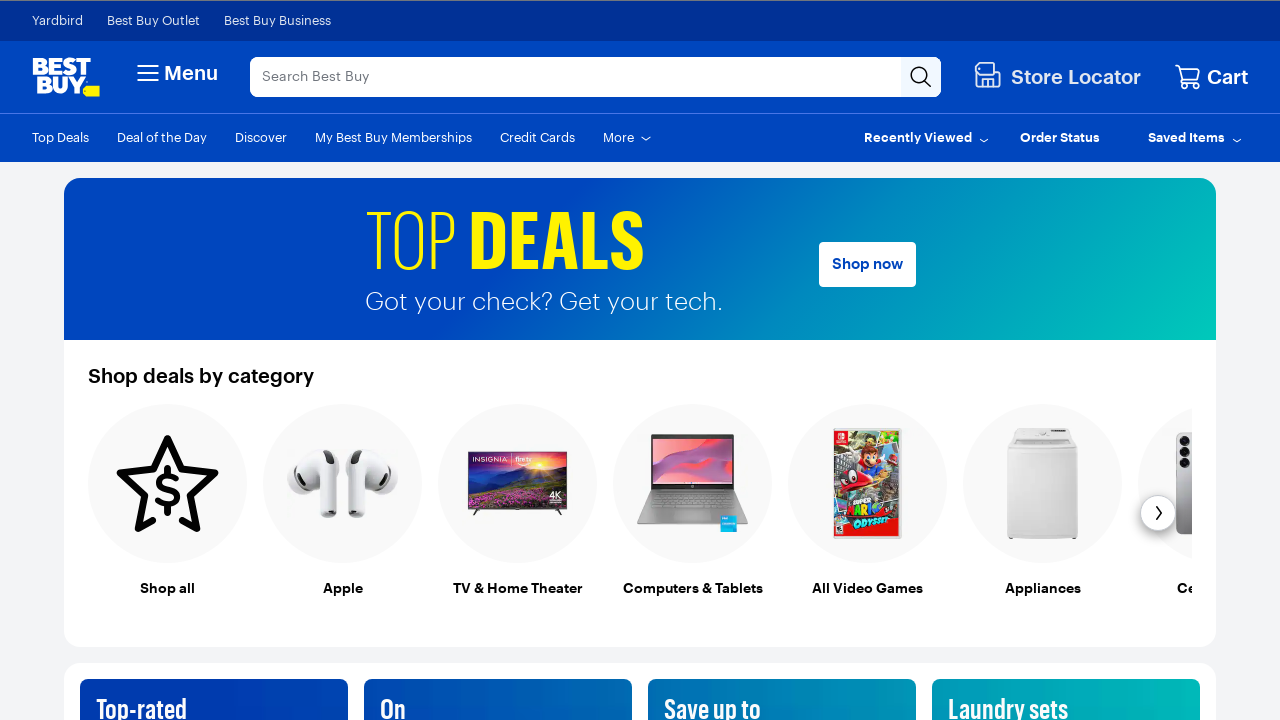

Clicked menu hamburger icon at (148, 73) on xpath=//*[name()='path' and contains(@d,'M19.25 7.5')]
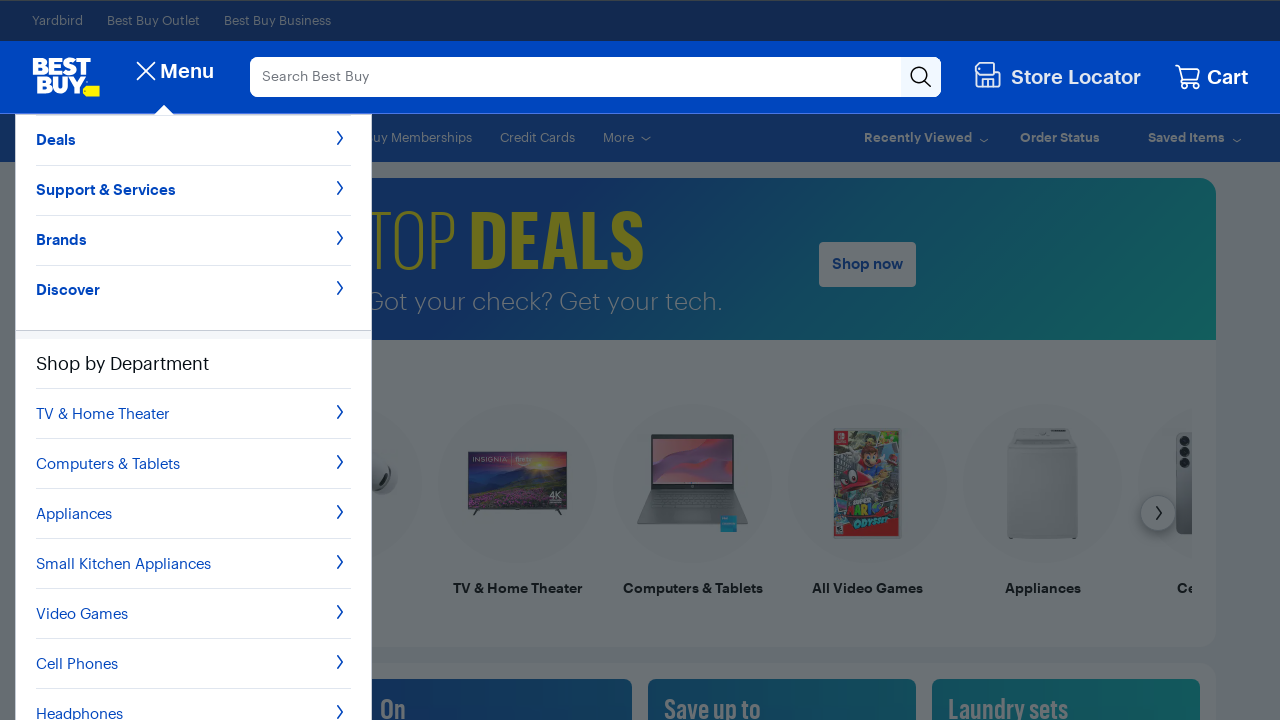

Clicked Brands button in menu at (194, 240) on xpath=//button[normalize-space()='Brands']
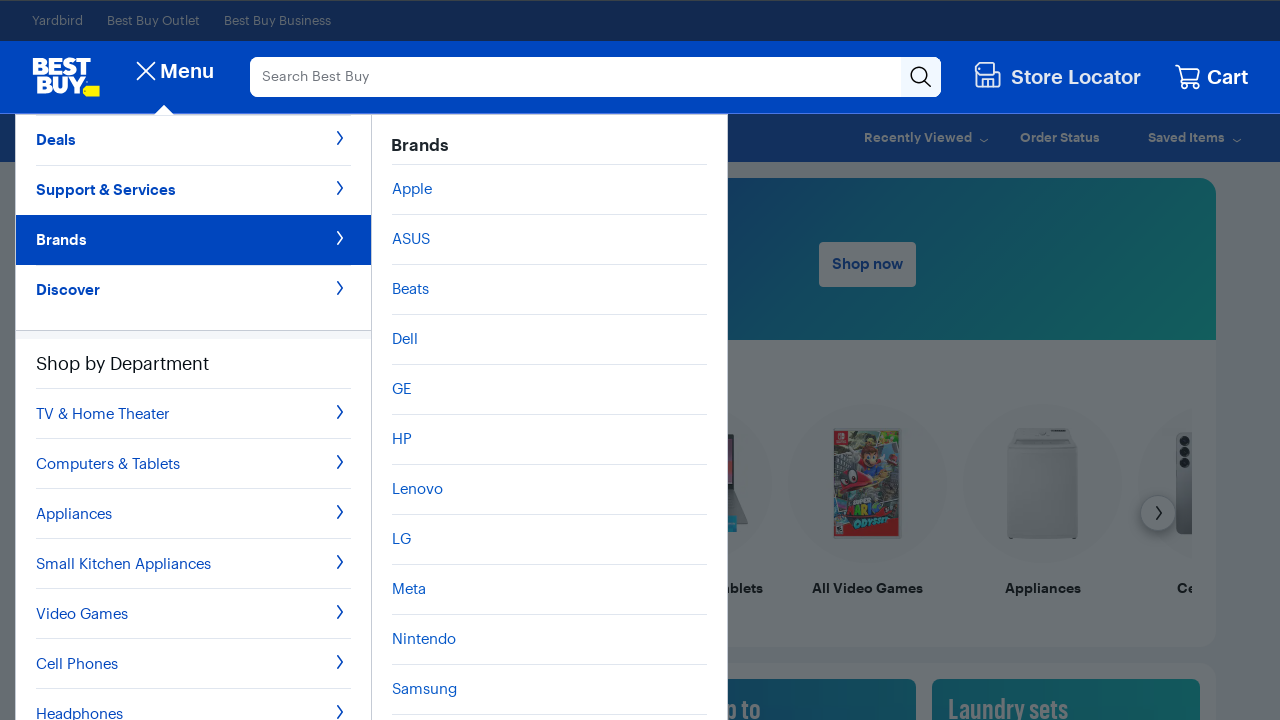

Clicked Apple link in Brands submenu at (550, 189) on xpath=//ul[@class='hamburger-menu-flyout-list hamburger-menu-flyout-sidecar-list
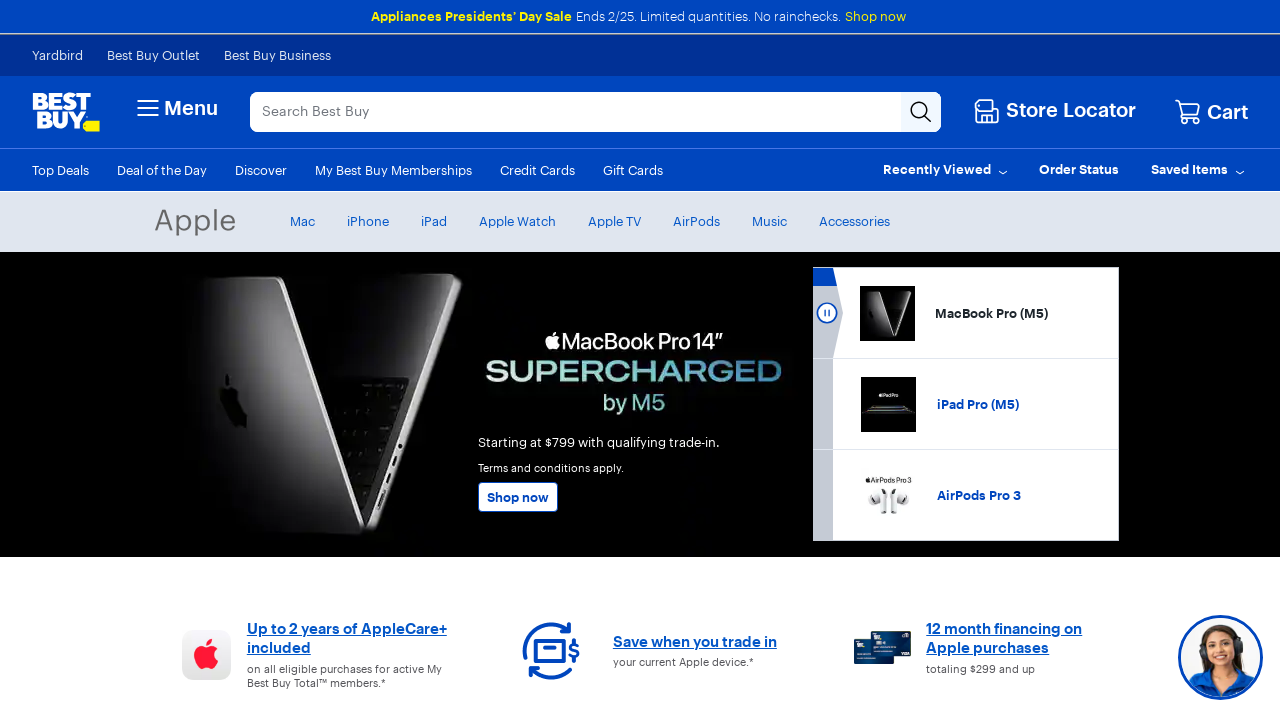

Apple brand page loaded successfully
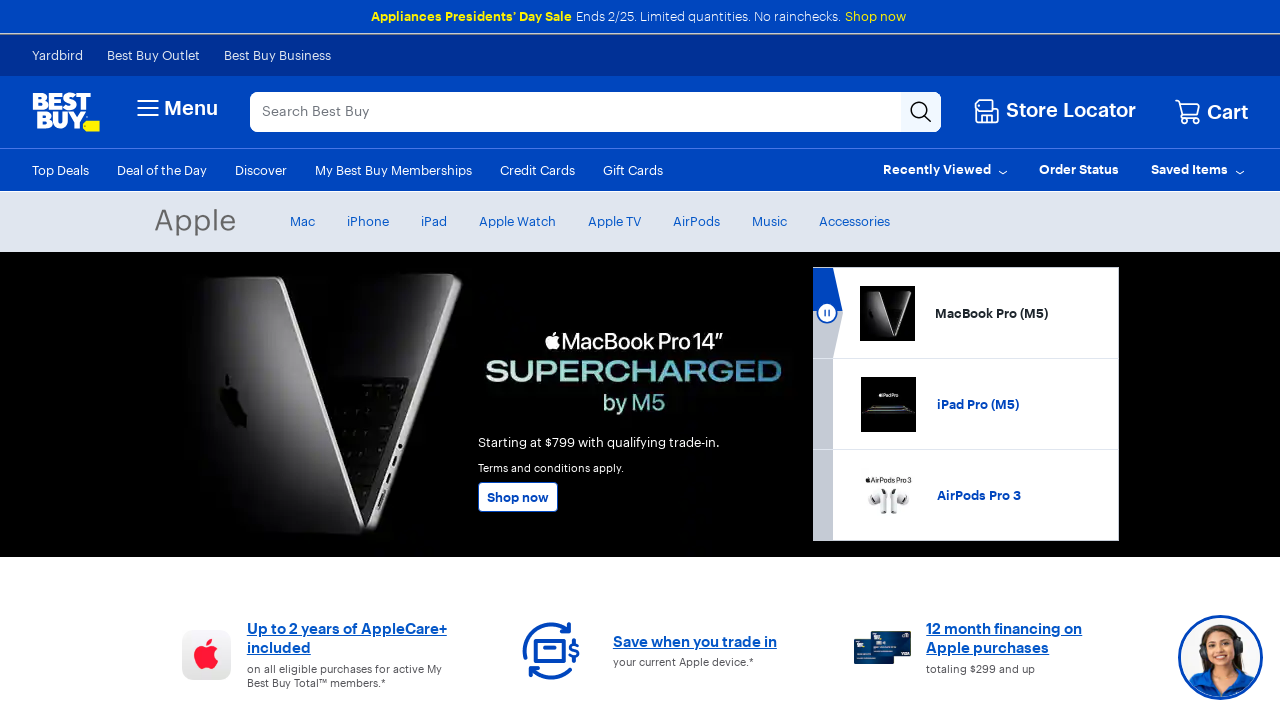

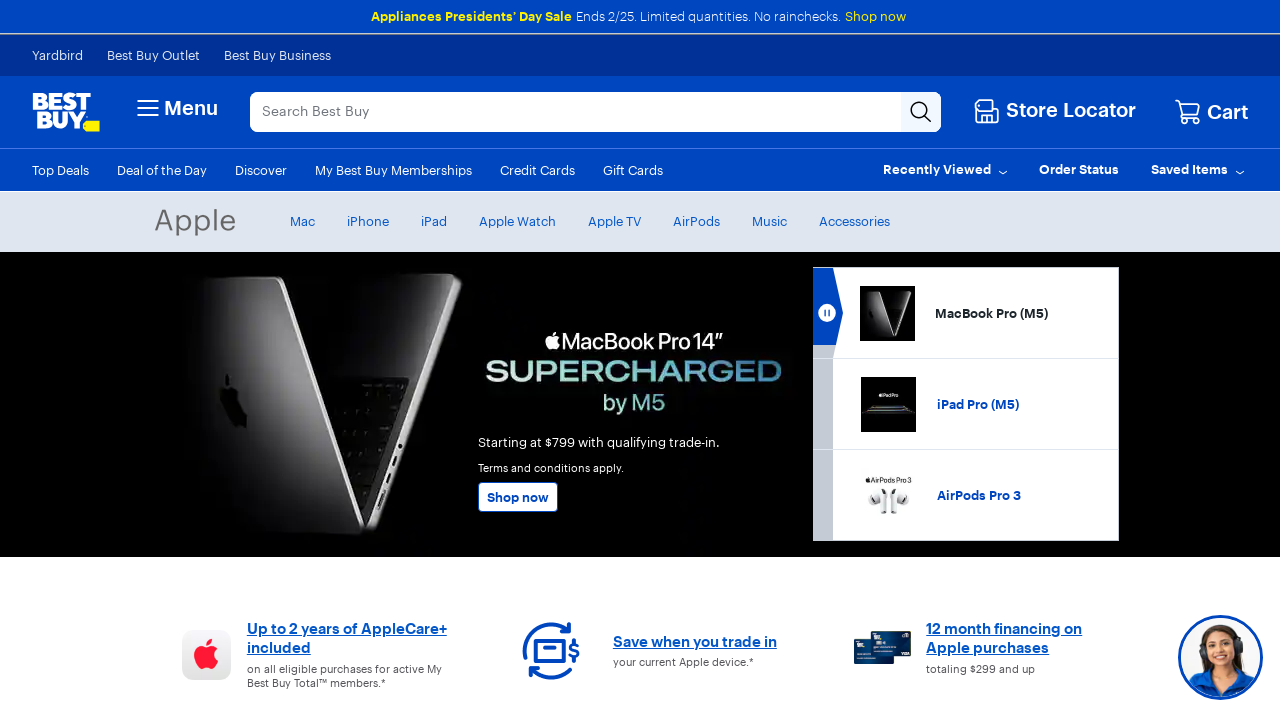